Tests the register button functionality by clicking it to navigate to the registration page

Starting URL: https://www.populix.co/login

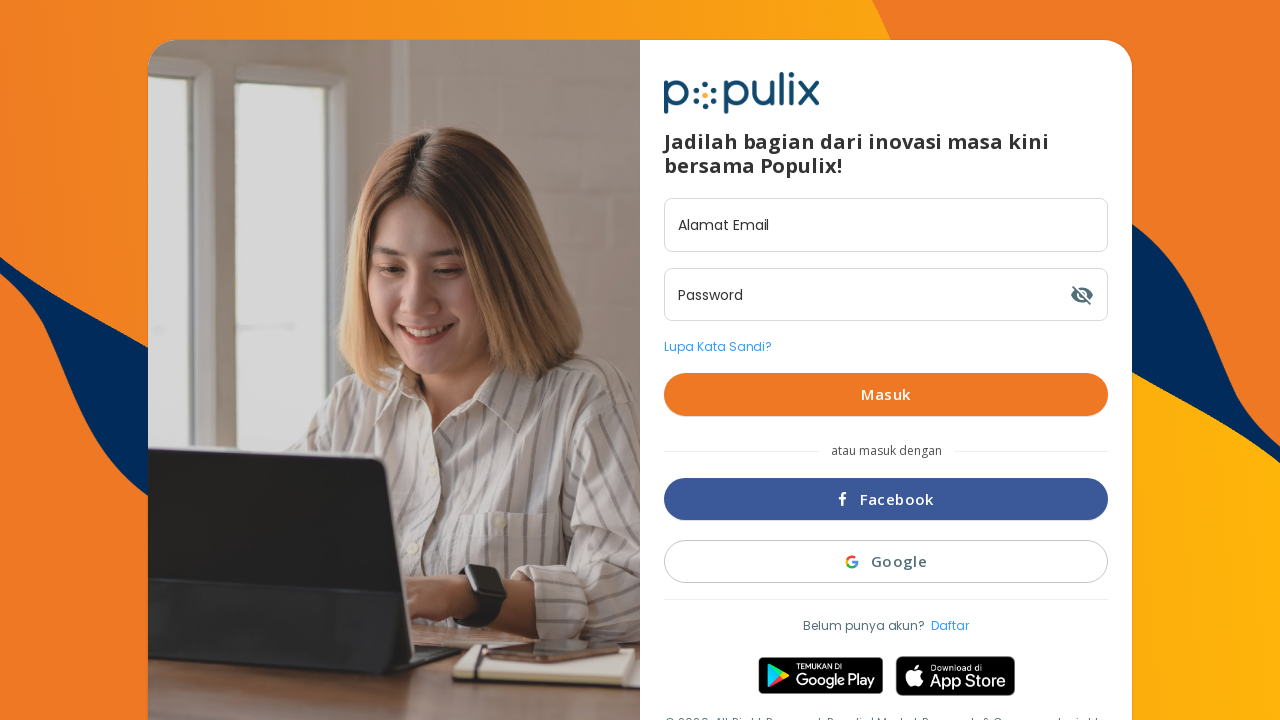

Clicked register button to navigate to registration page at (950, 625) on #btn_to-register
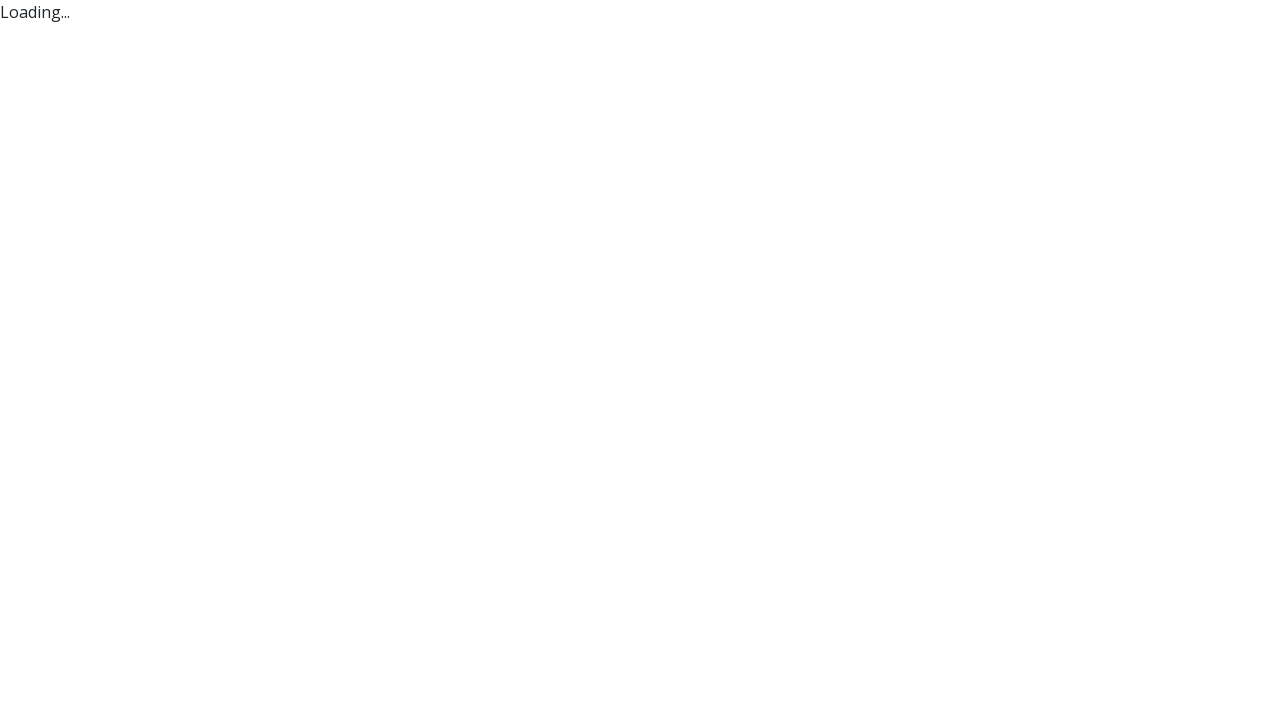

Successfully navigated to registration page
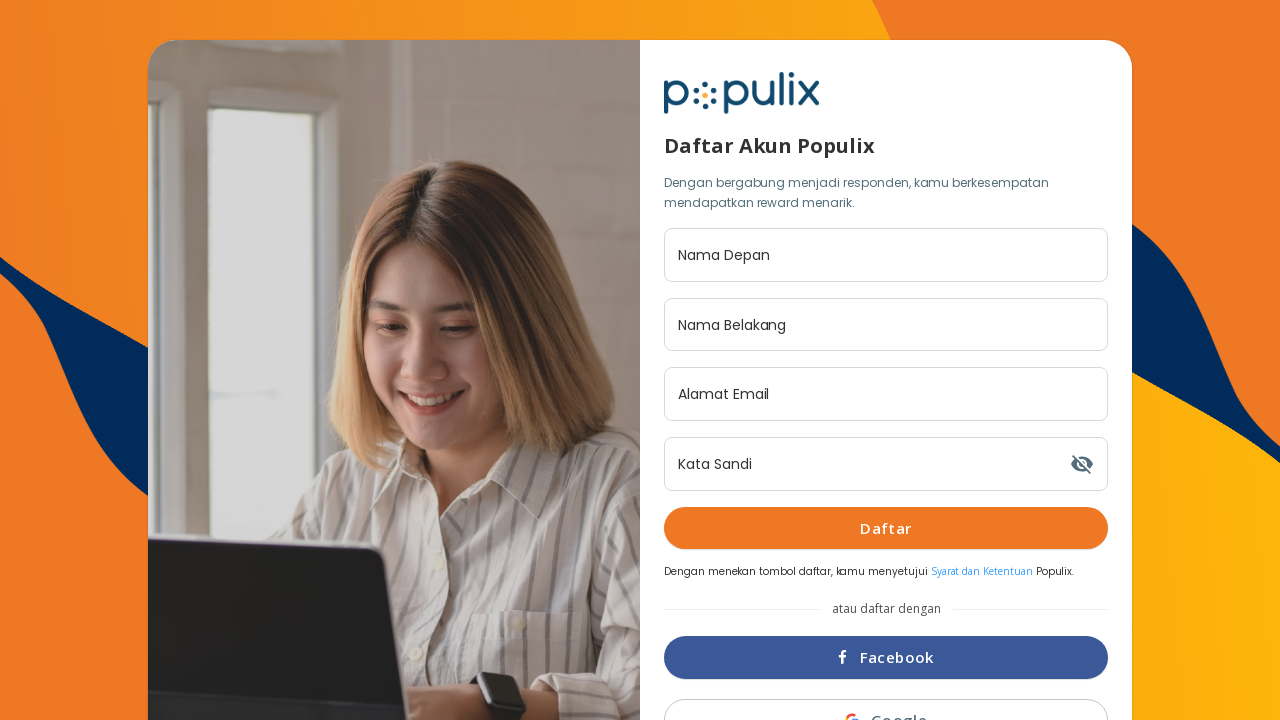

Registration page header element loaded successfully
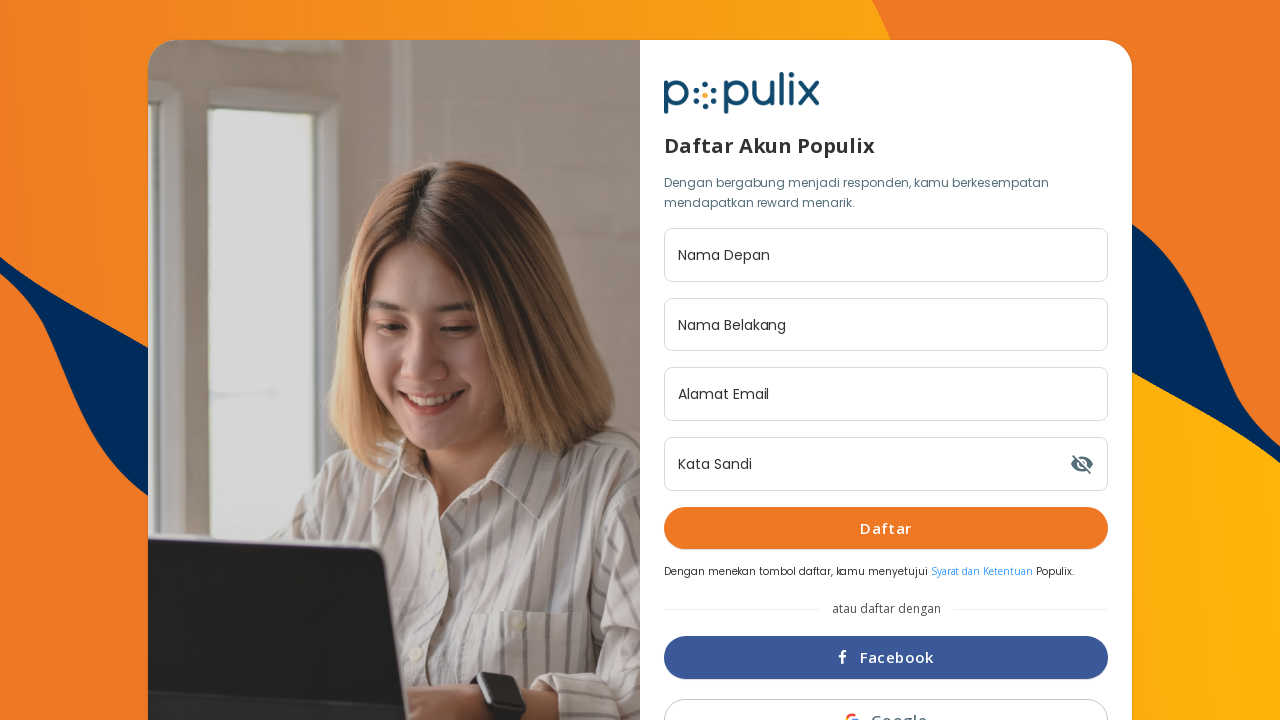

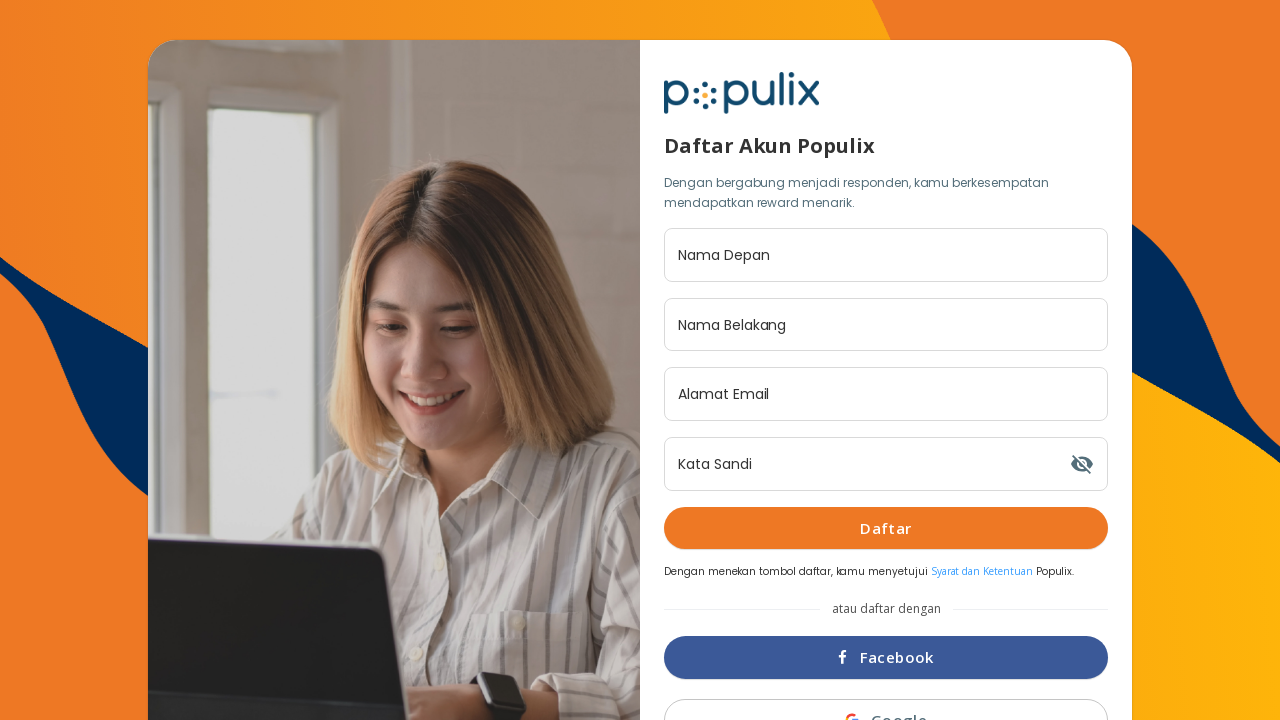